Tests a registration form by filling in first name, last name, and email fields in the first block, then submitting the form and verifying the success message.

Starting URL: http://suninjuly.github.io/registration1.html

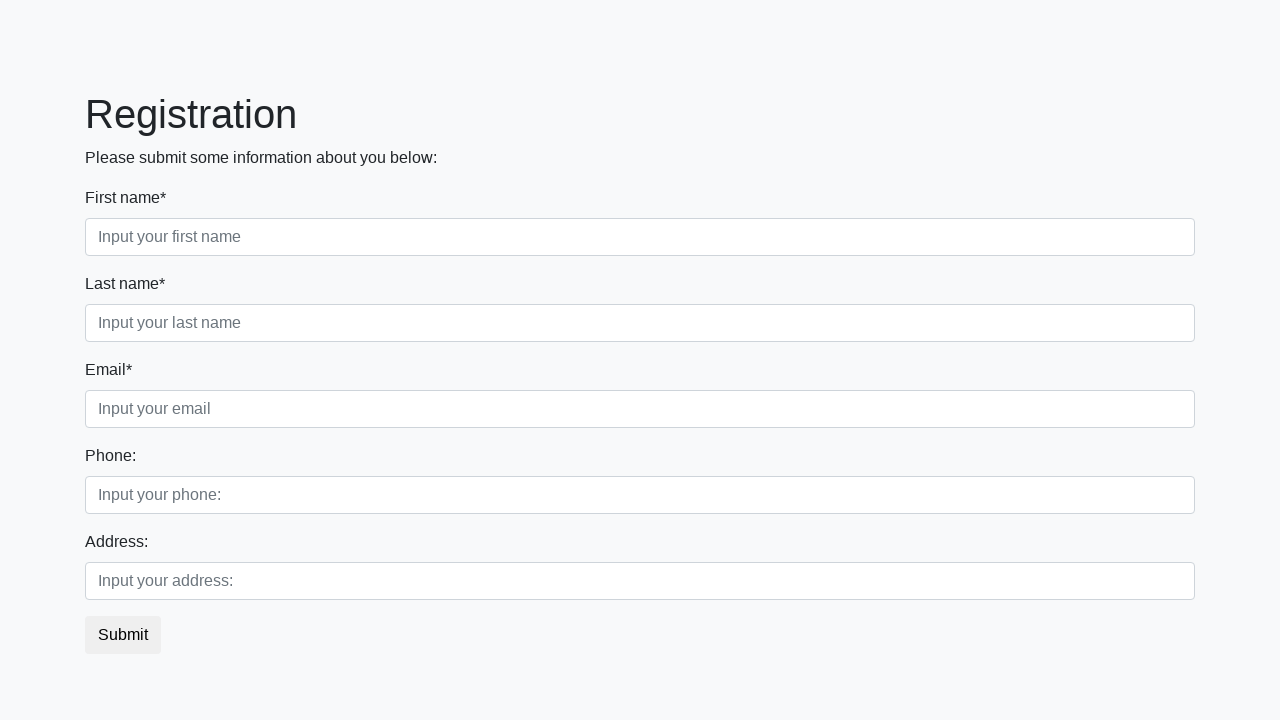

Filled first name field with 'Mikhail' on .first_block .first_class input
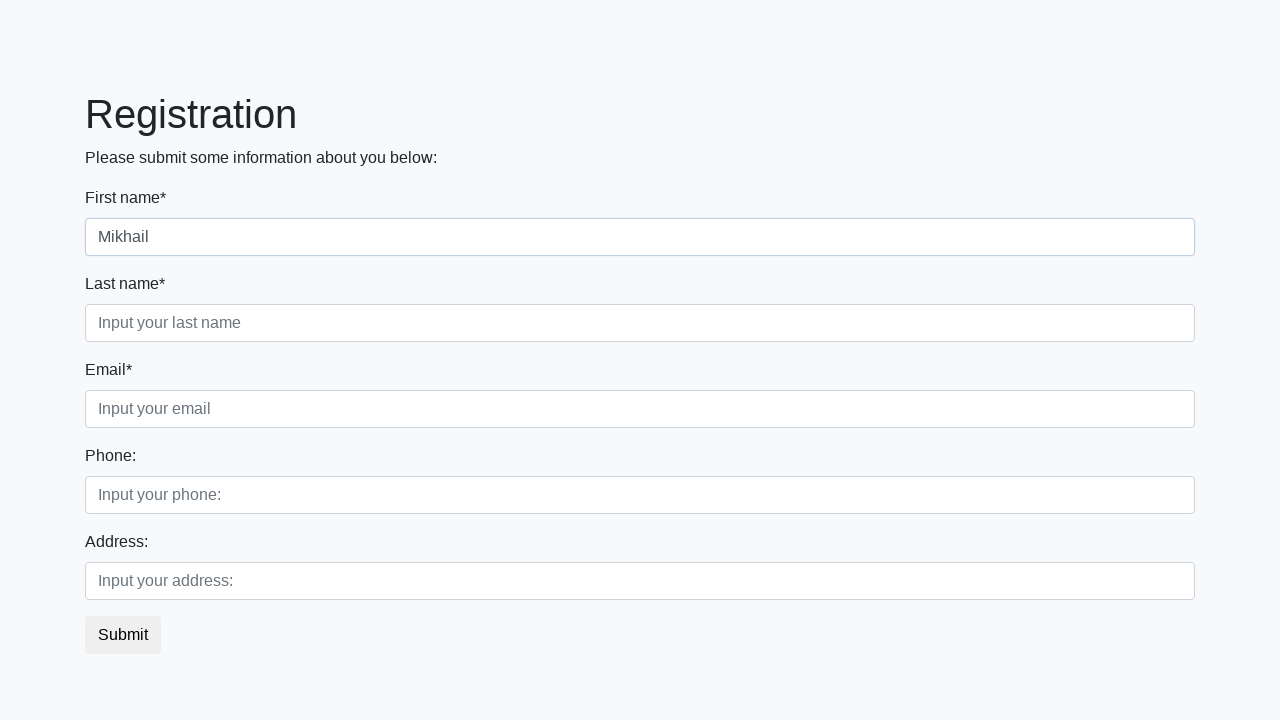

Filled last name field with 'Petrov' on .first_block .second_class input
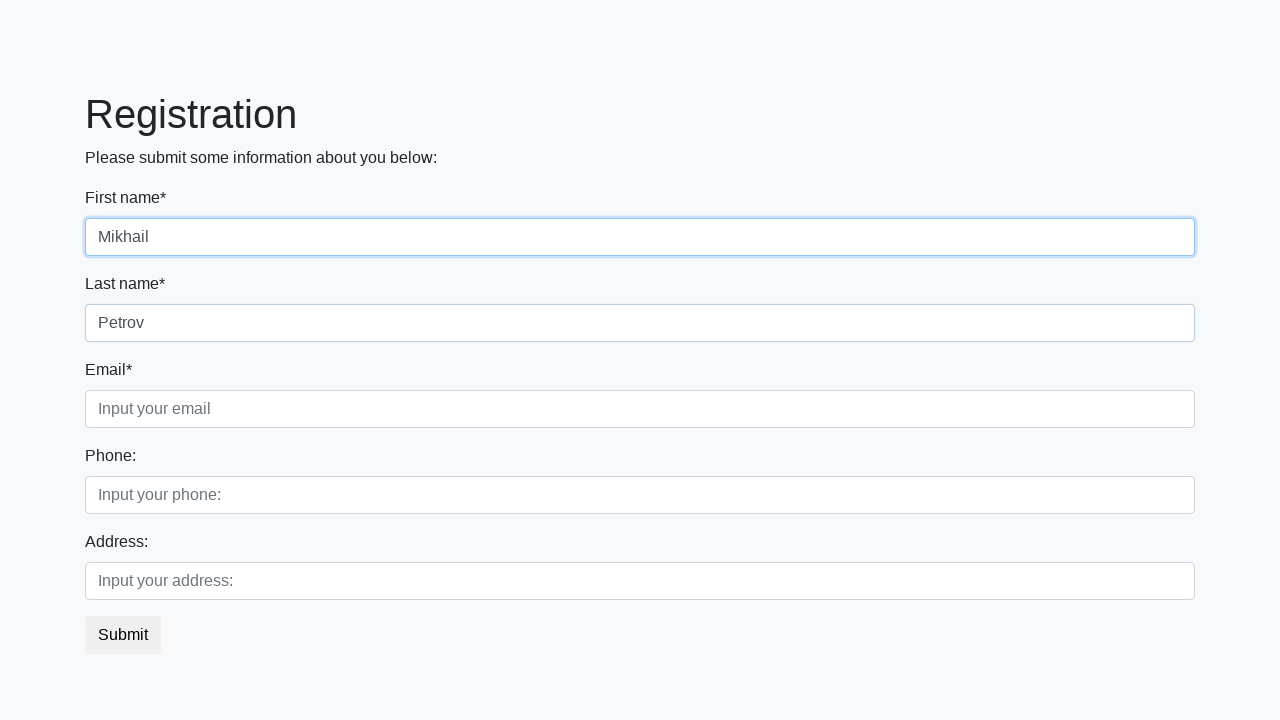

Filled email field with 'mikhail.petrov@example.com' on .first_block .third_class input
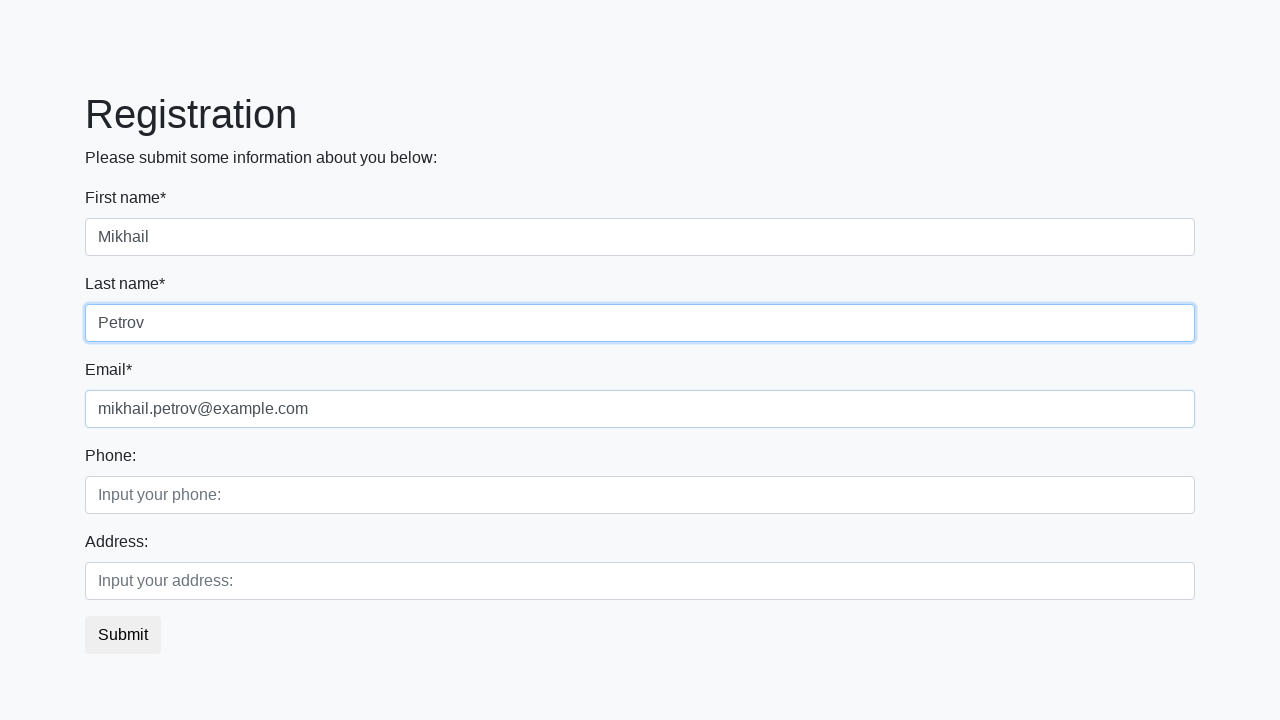

Clicked submit button at (123, 635) on button.btn
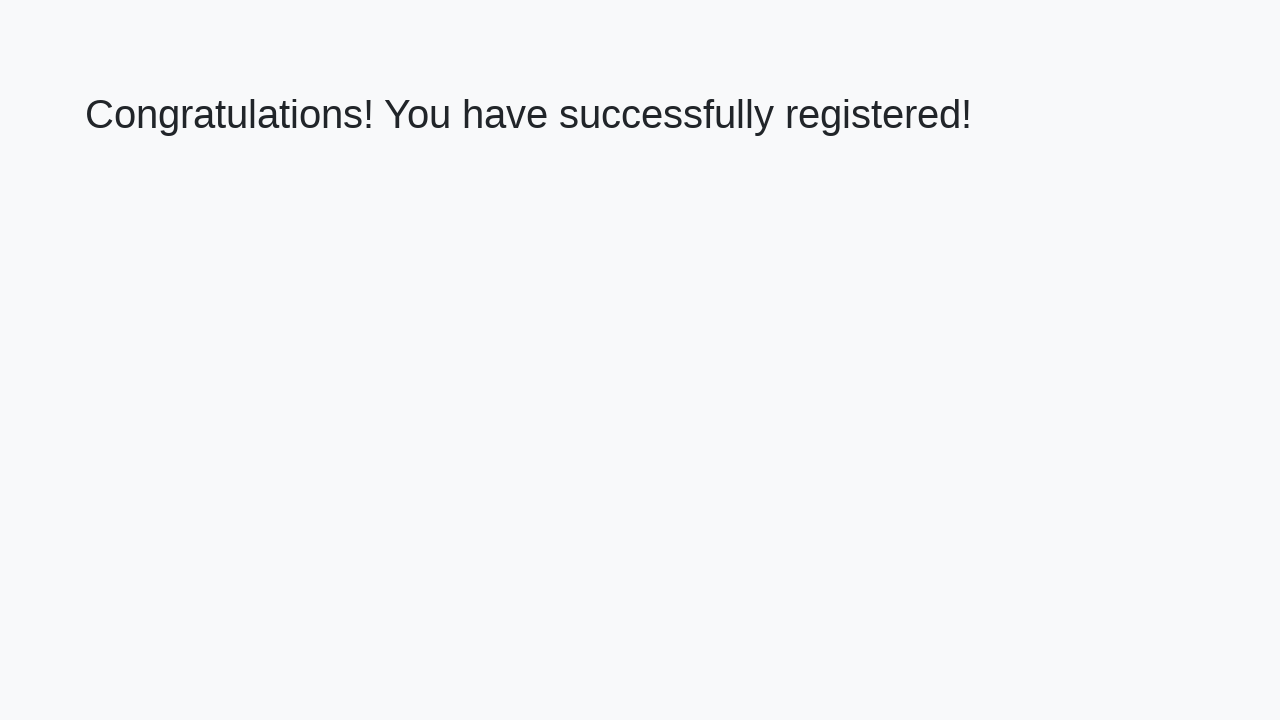

Success message element loaded
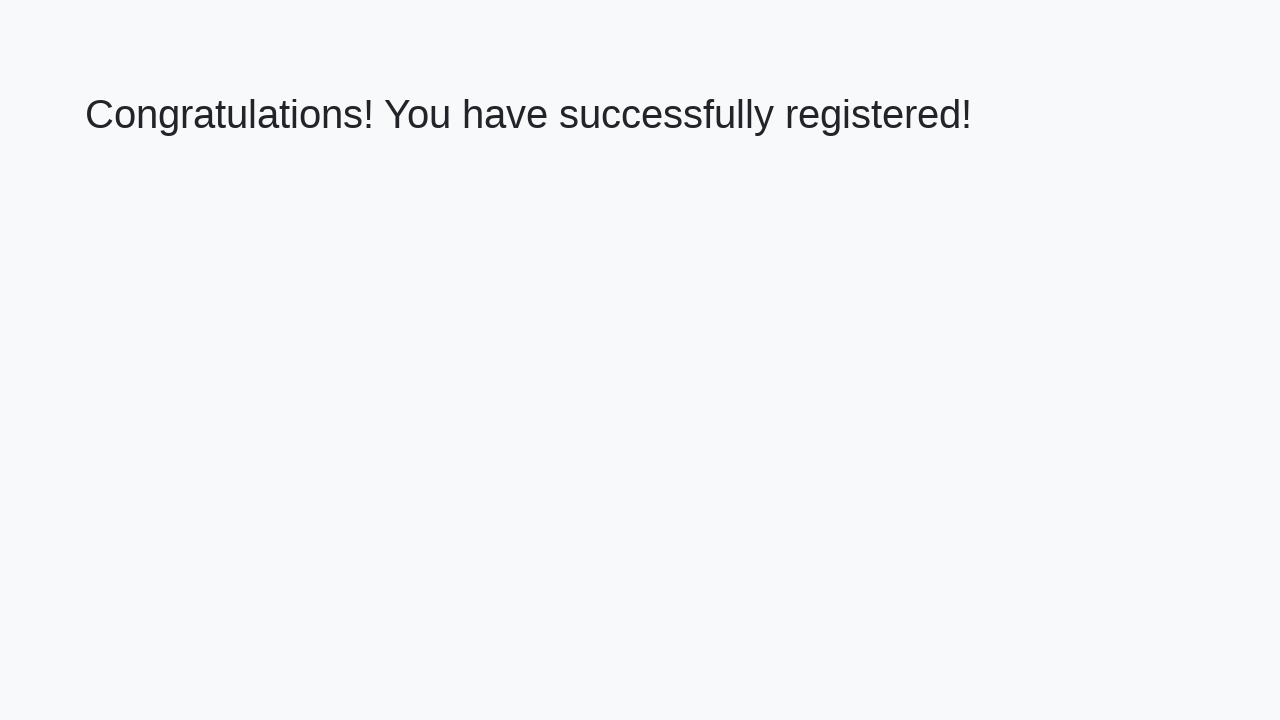

Retrieved success message text
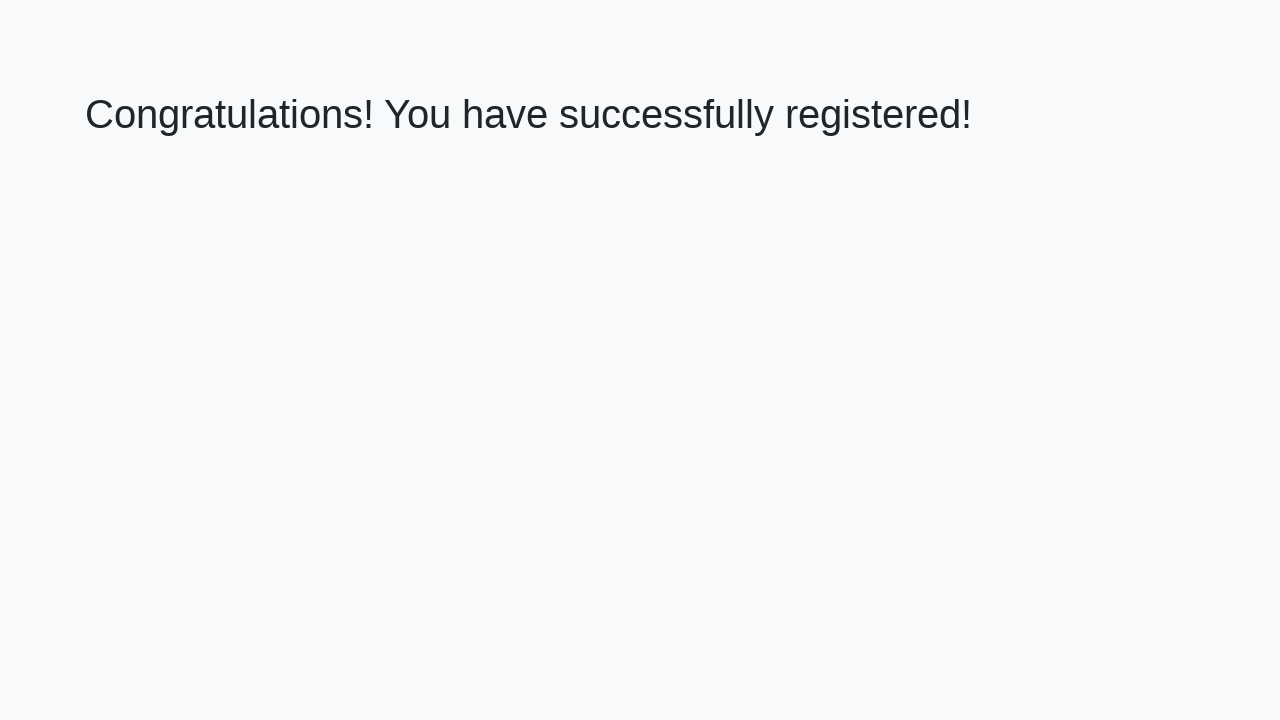

Verified success message matches expected text
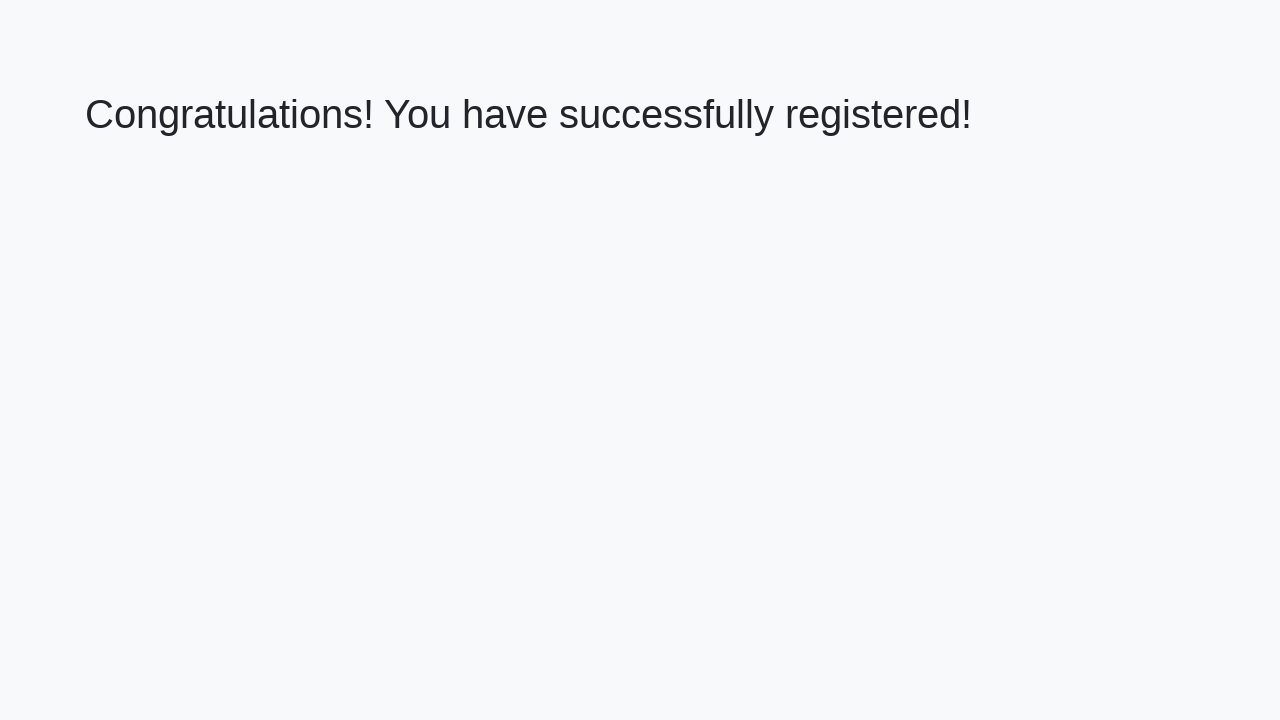

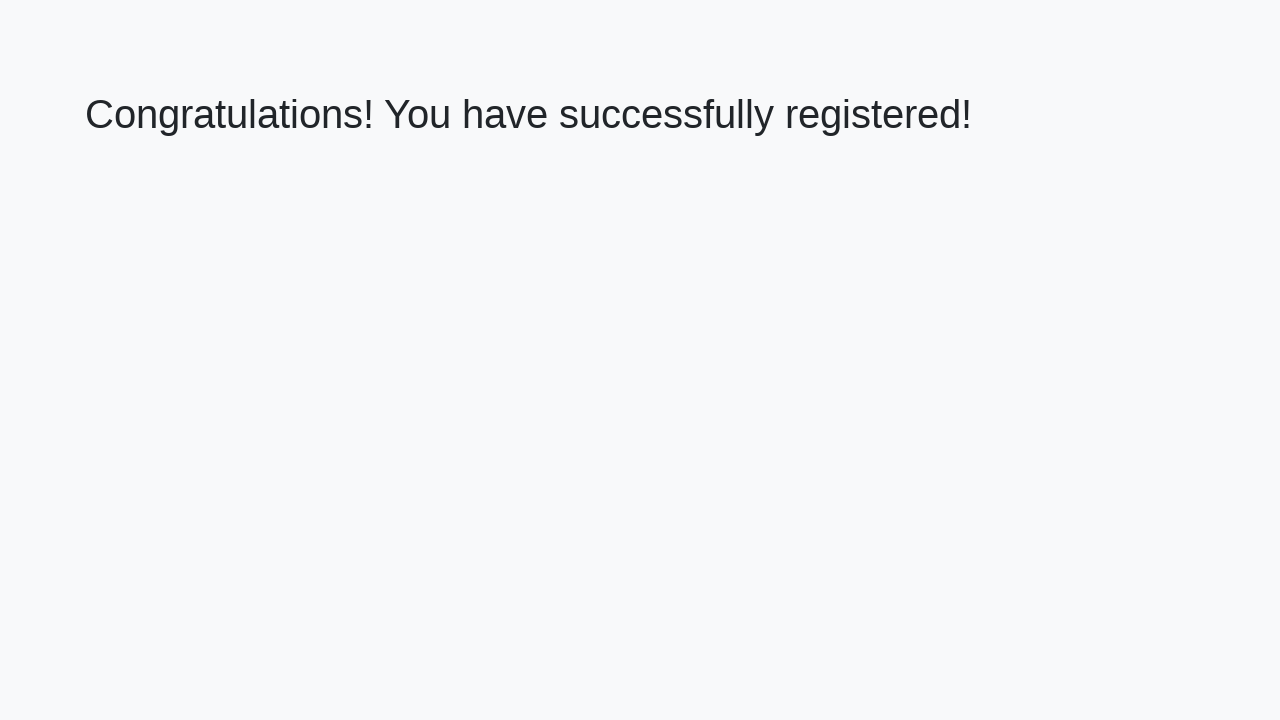